Tests an investment tracking application by clicking on an investment item (Aluar) and verifying that the balance information is displayed correctly in the my-investments section.

Starting URL: https://sea-lion-app-7celq.ondigitalocean.app/

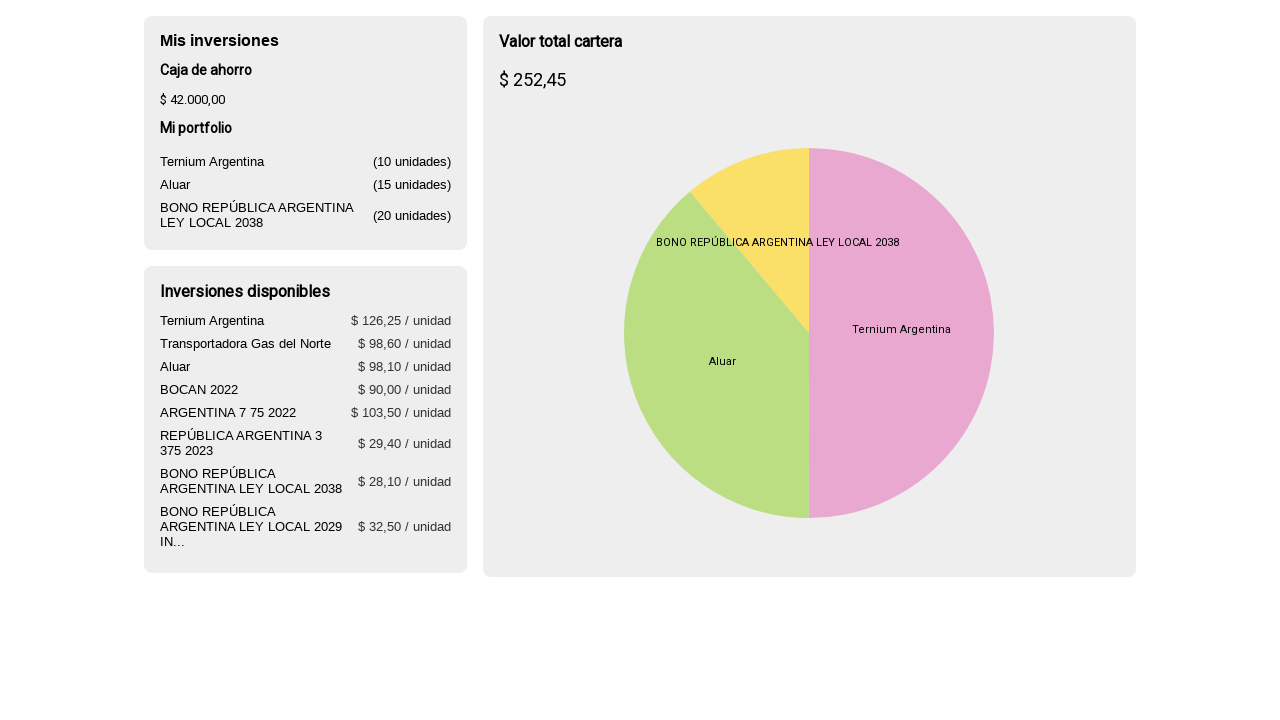

Waited for my-investments section to load
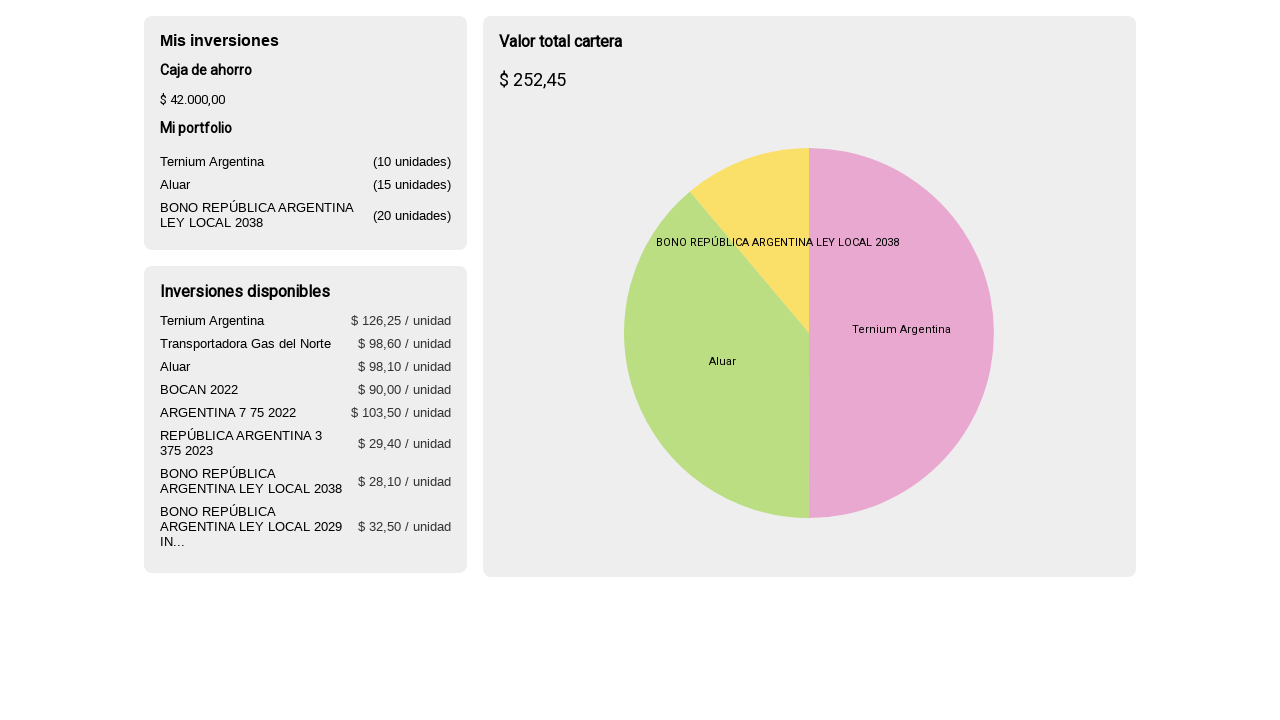

Clicked the button following the Aluar investment item at (403, 184) on xpath=//*[@class='my-investments']//button[text()='Aluar']/following-sibling::bu
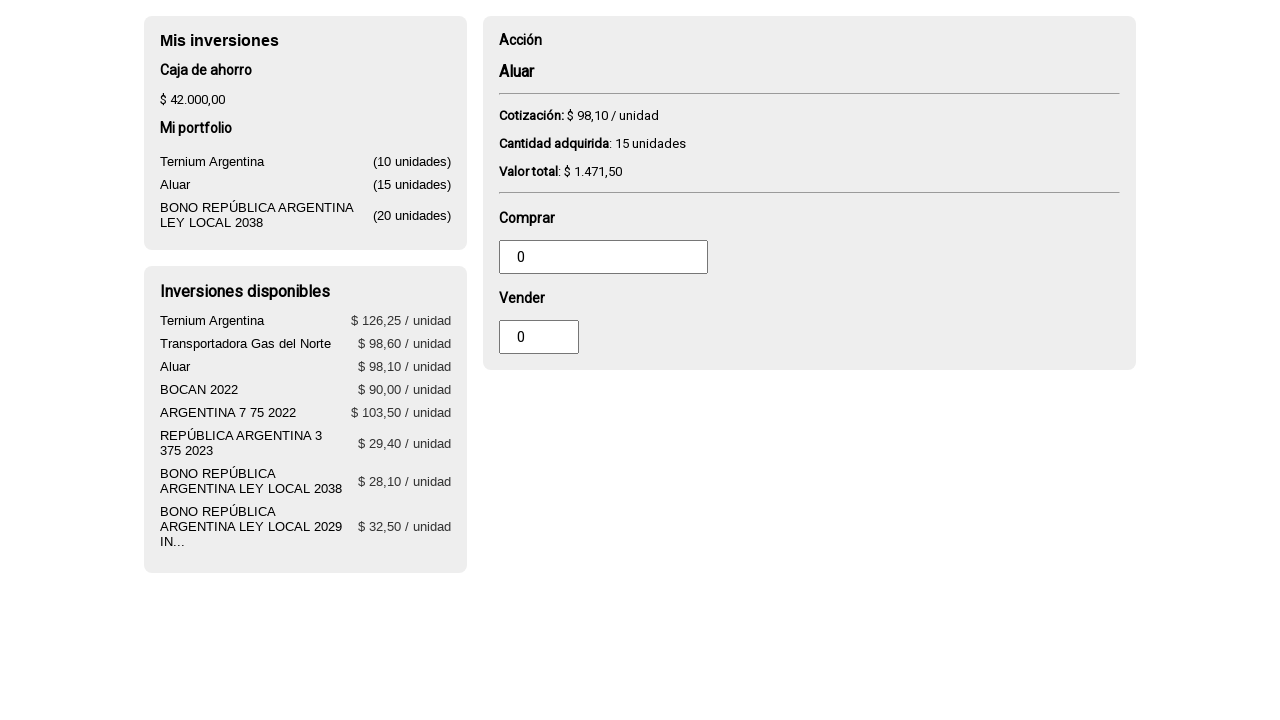

Verified my-investments balance element is visible
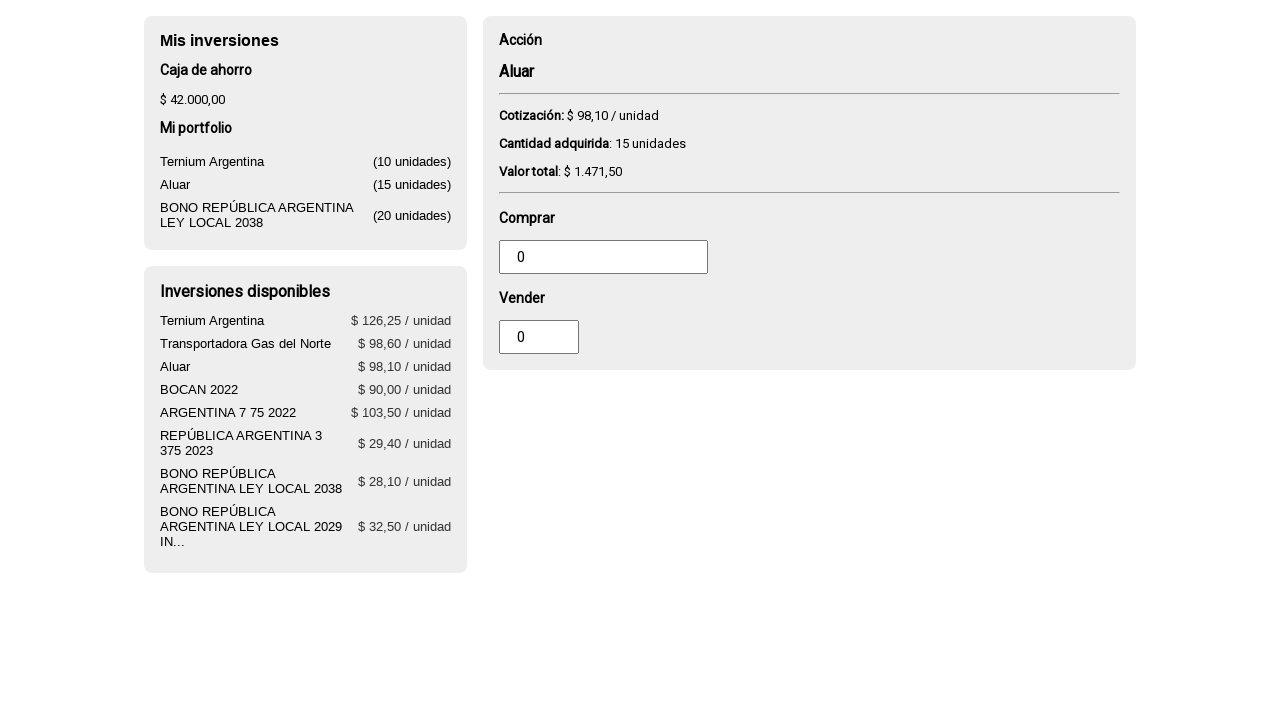

Asserted balance text contains '$ 42.000,00'
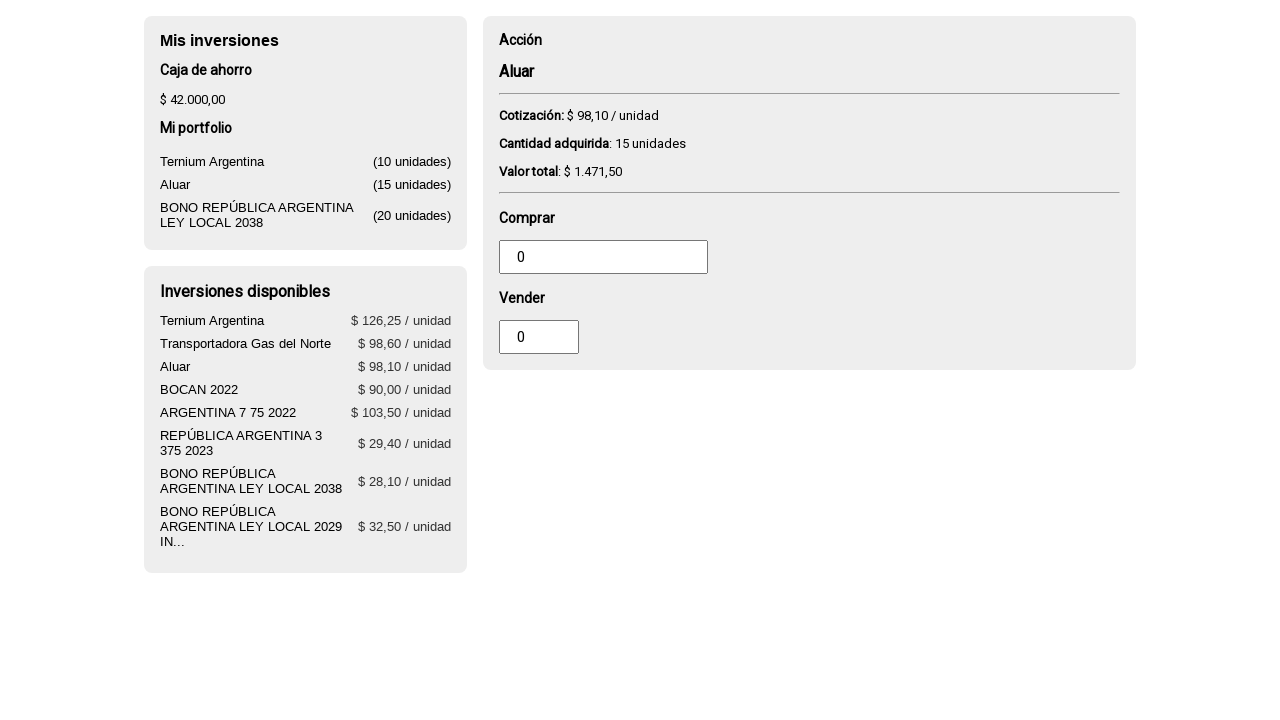

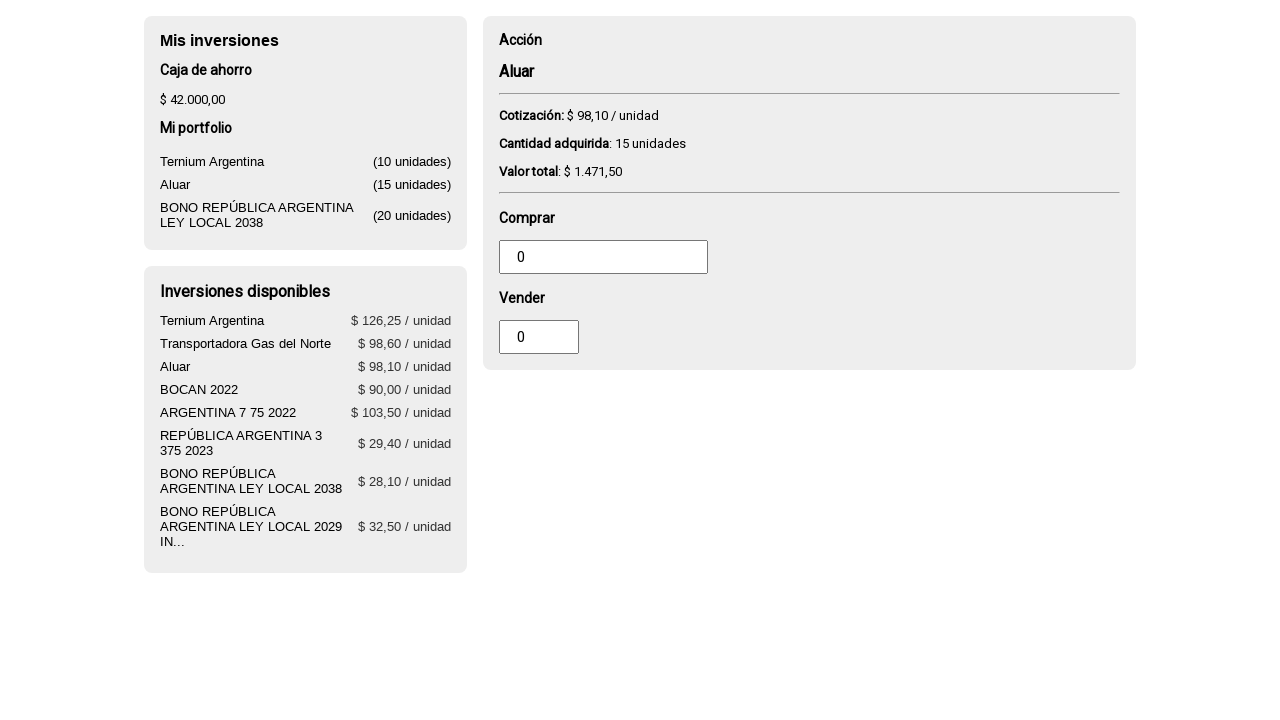